Tests a sample todo application by clicking on existing todo items, adding a new todo item by typing text into an input field, and clicking the add button.

Starting URL: https://lambdatest.github.io/sample-todo-app/

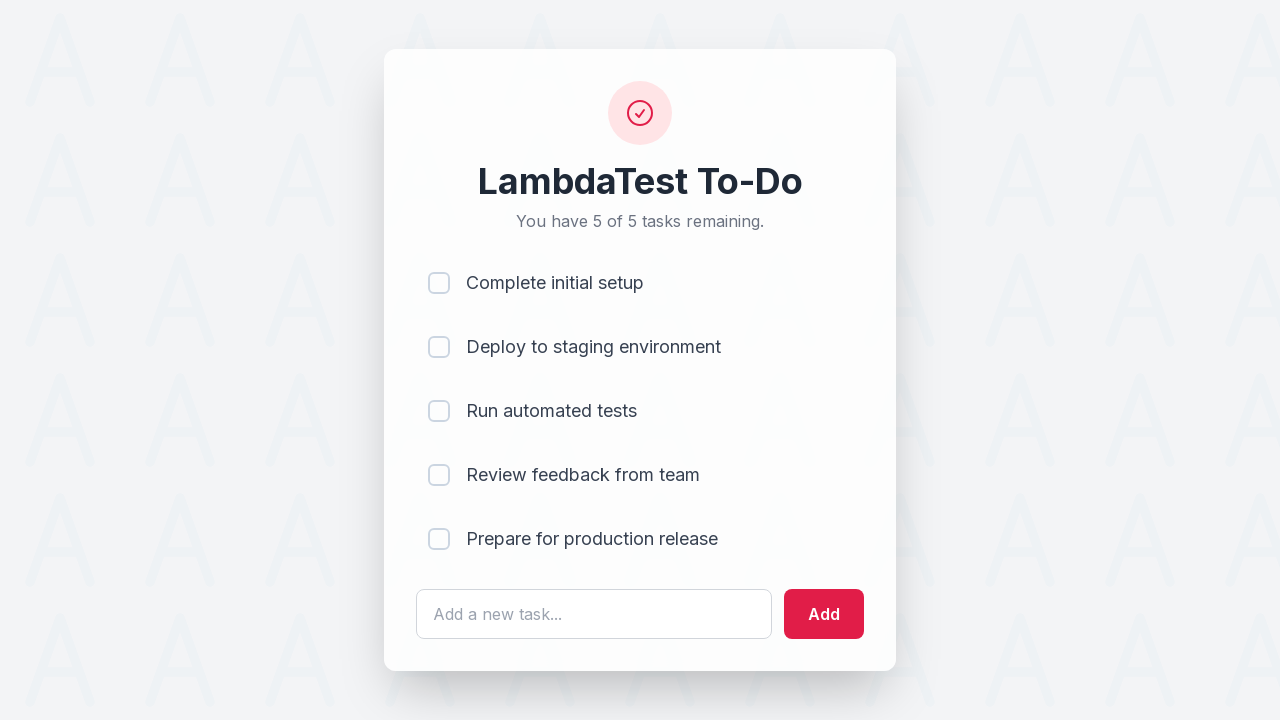

Clicked on first todo item at (439, 283) on [name='li1']
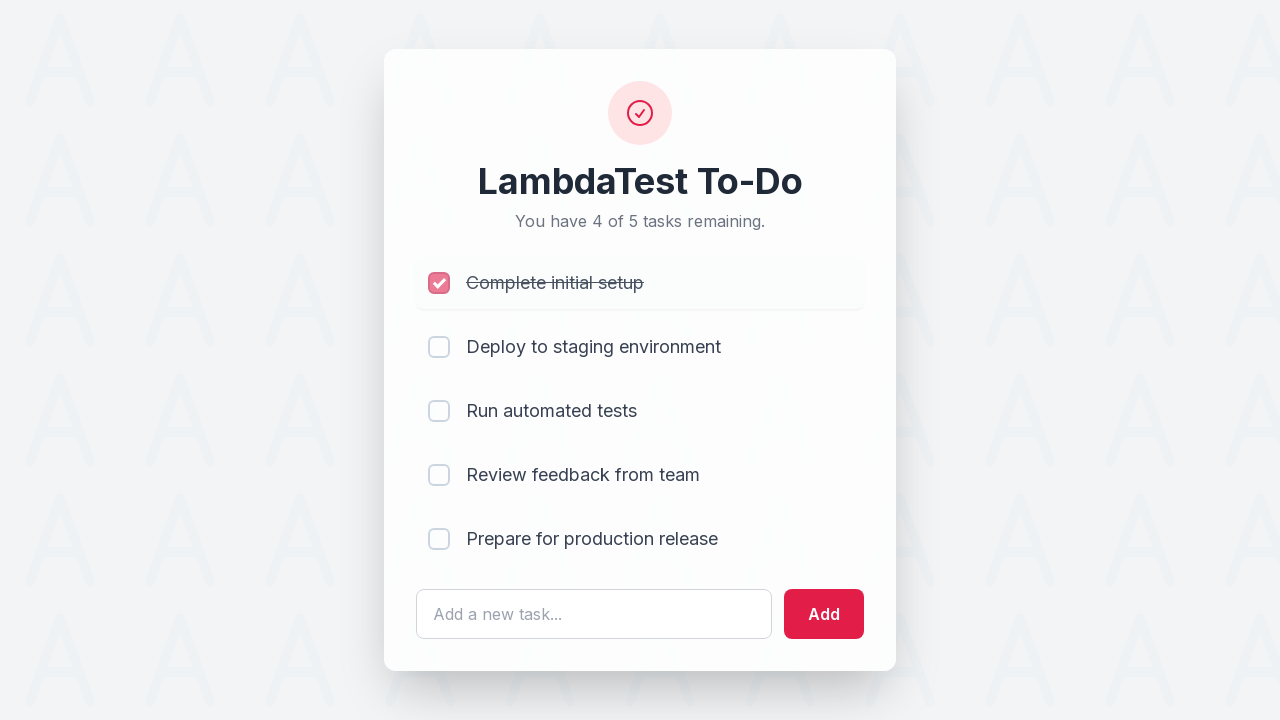

Clicked on second todo item at (439, 347) on [name='li2']
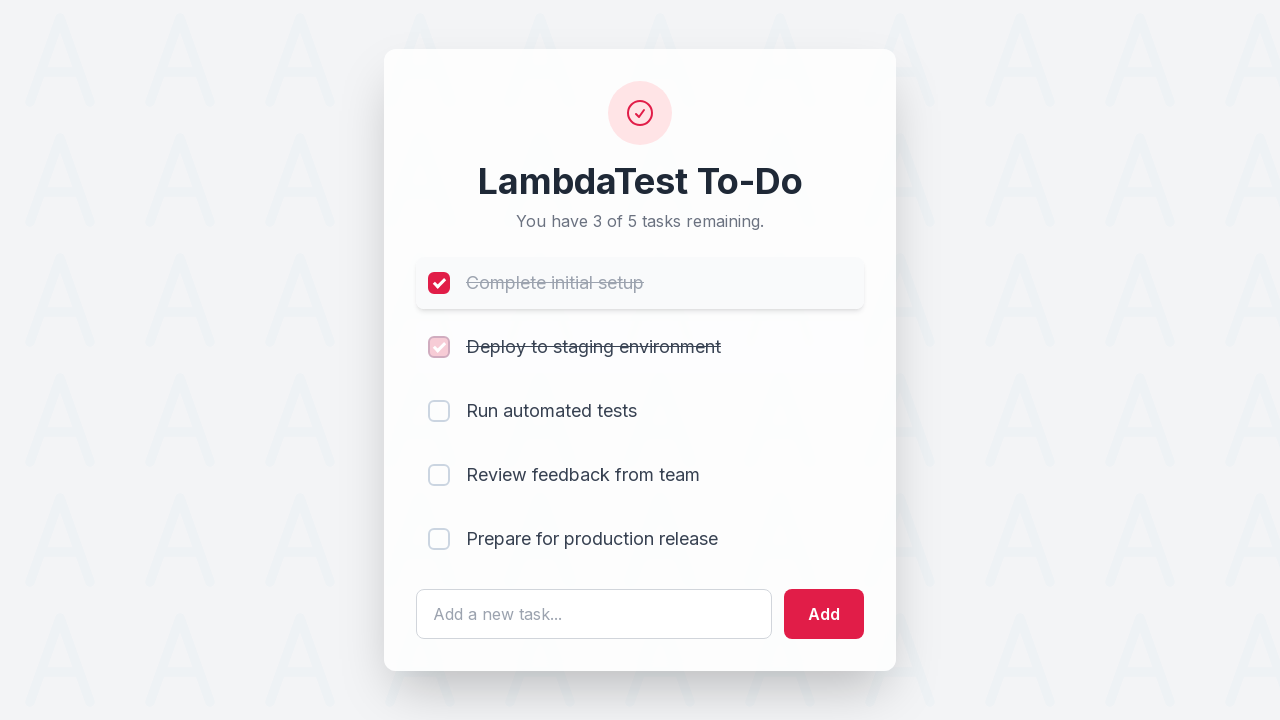

Cleared the todo text input field on #sampletodotext
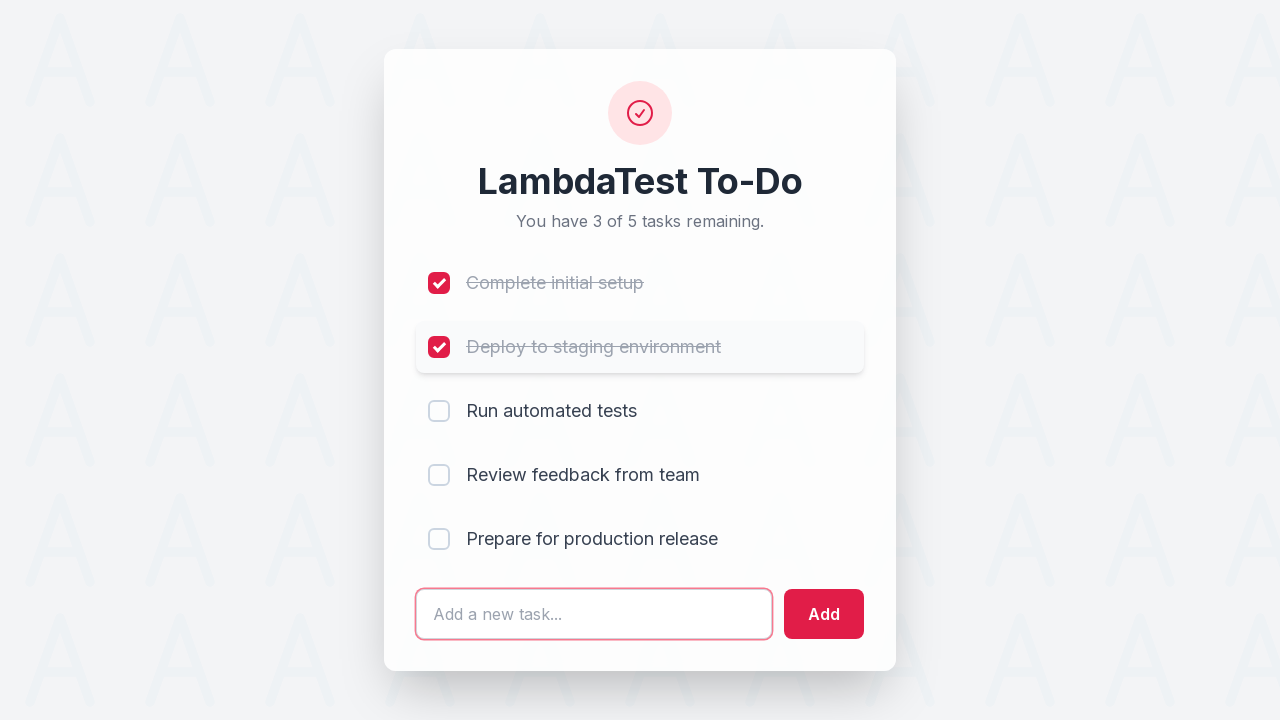

Typed 'Yey, Let's add it to list' into the todo input field on #sampletodotext
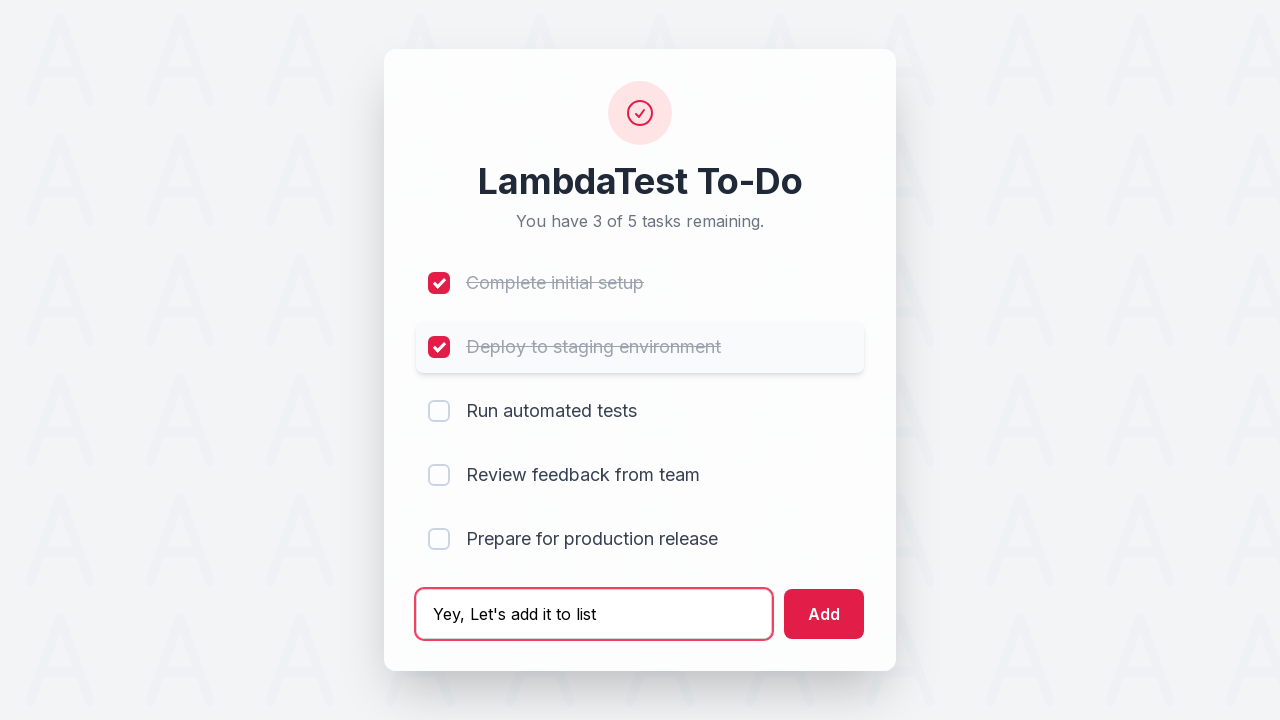

Clicked the add button to create new todo item at (824, 614) on #addbutton
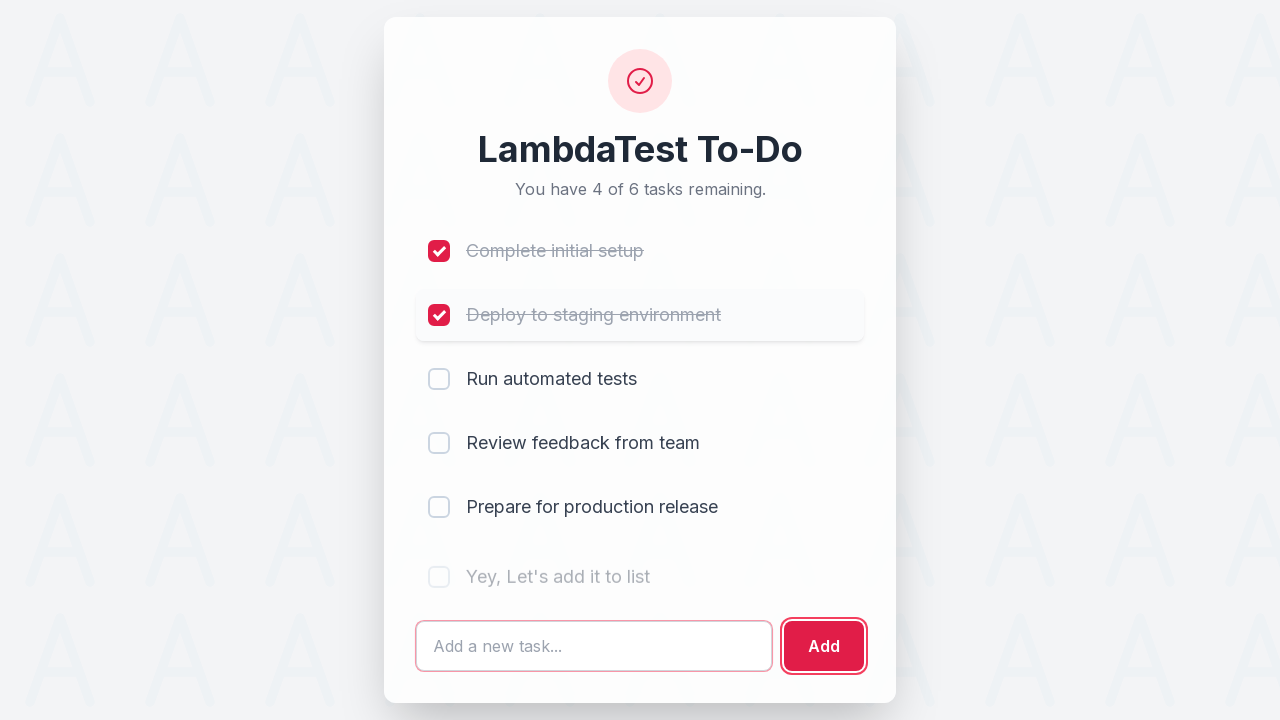

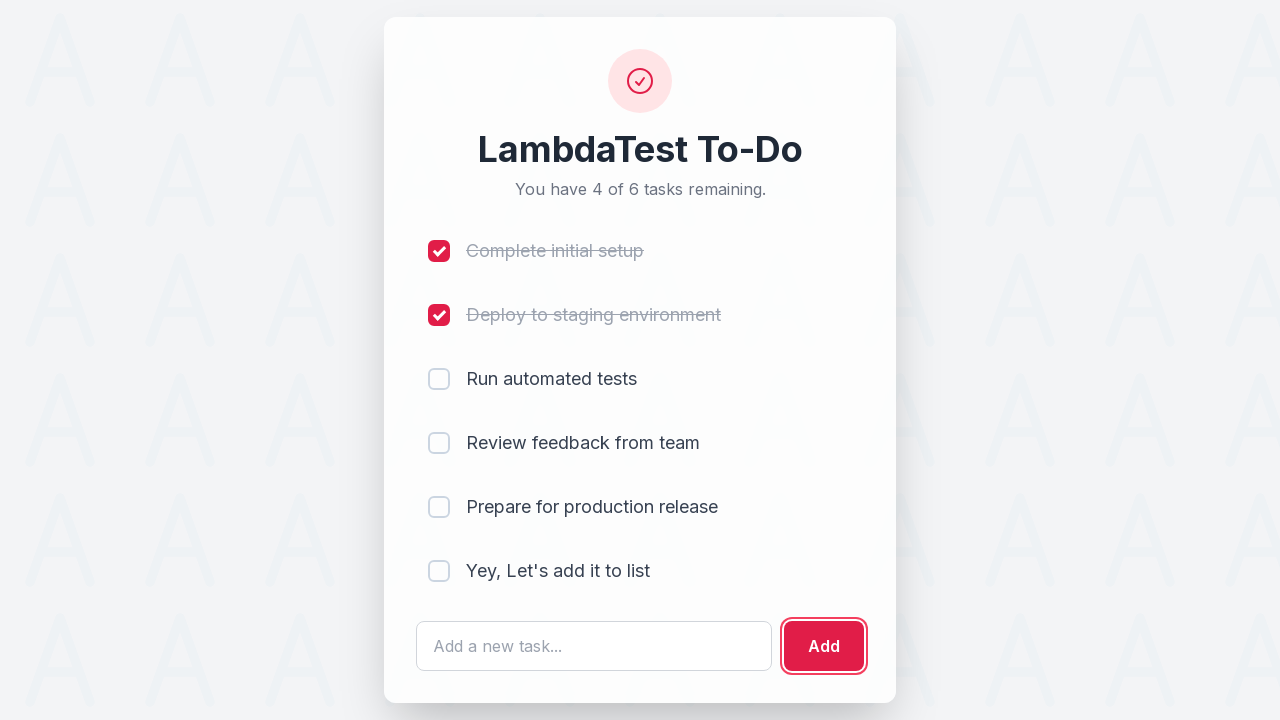